Verifies text content on page three showing eating habit options (late night eating, eating on the run, sweets, no bad habits)

Starting URL: https://dietsw.tutorplace.ru/

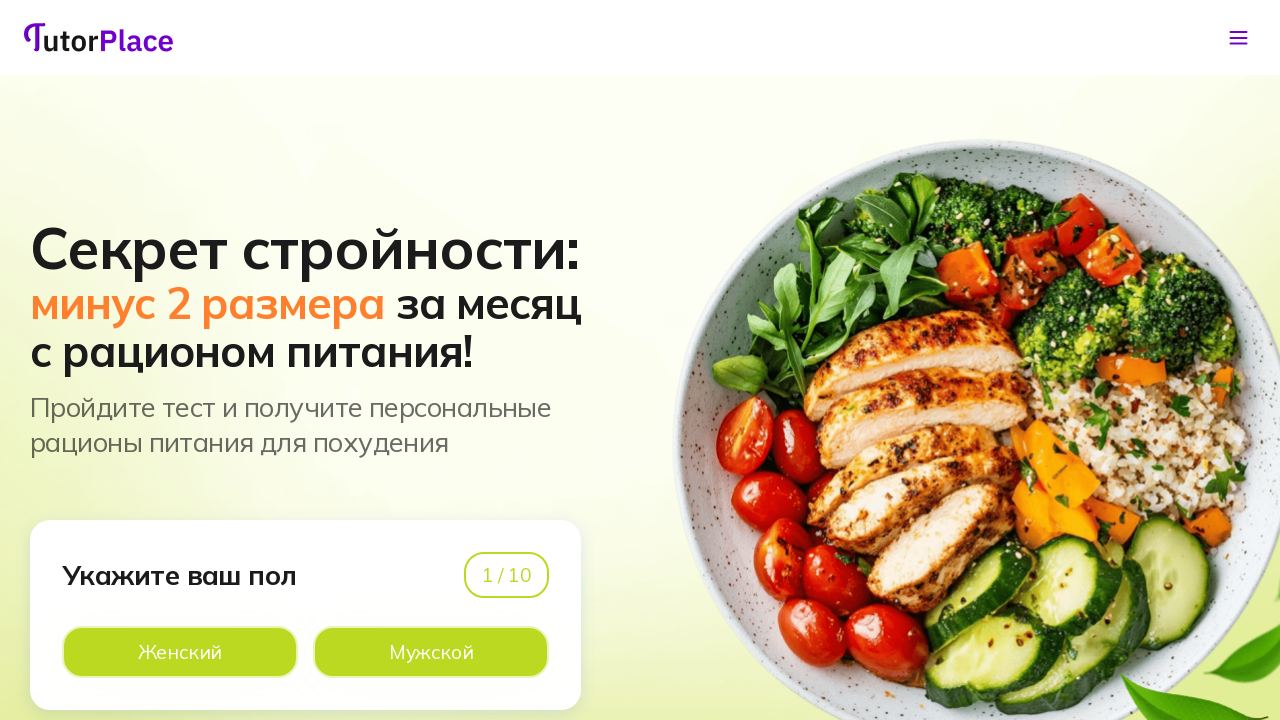

Clicked to navigate to page 2 at (431, 652) on xpath=//*[@id='app']/main/div/section[1]/div/div/div[1]/div[2]/div[2]/div[2]/lab
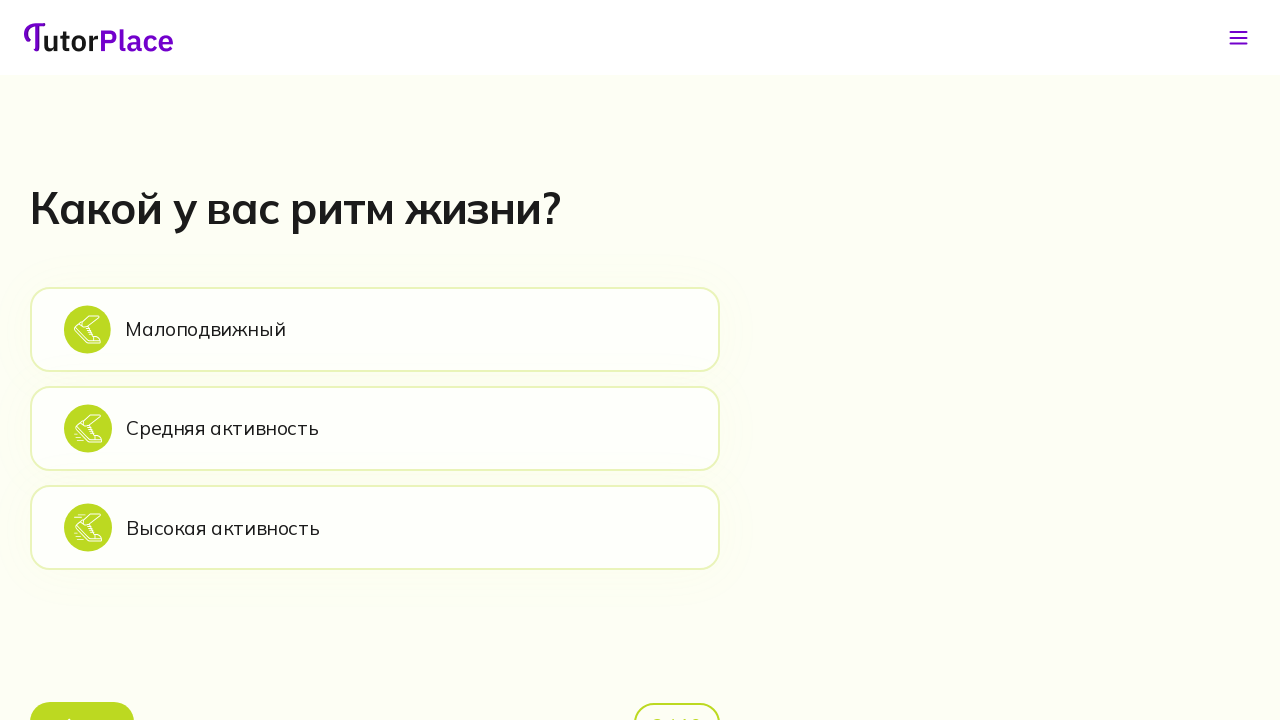

Clicked to navigate to page 3 at (375, 329) on xpath=//*[@id='app']/main/div/section[2]/div/div/div[2]/div[1]/div[2]/div[1]/lab
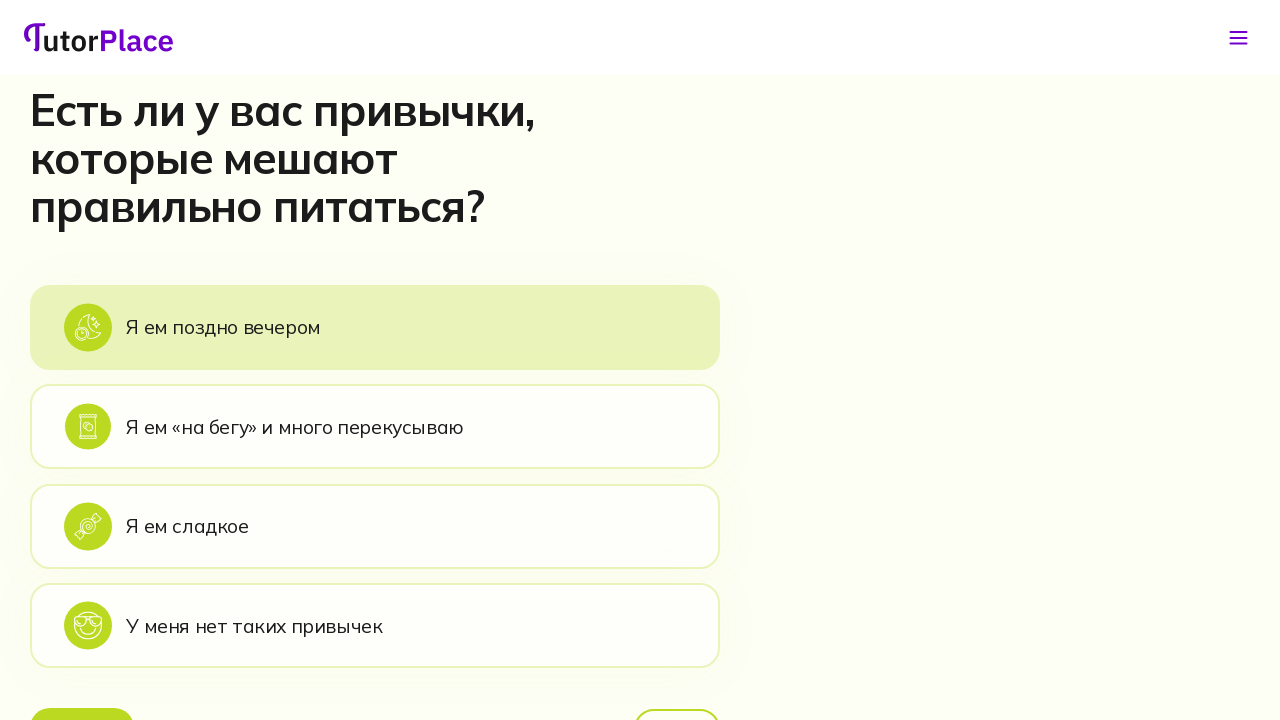

Page 3 header loaded successfully
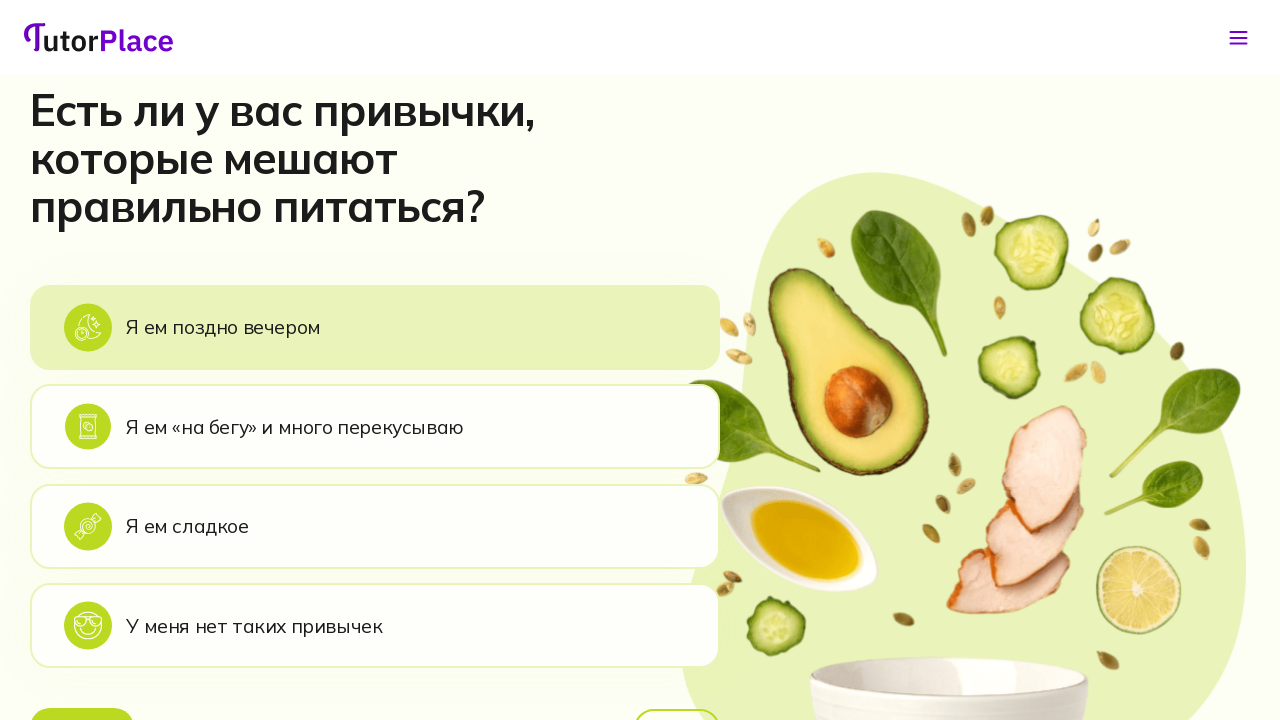

Verified eating late evening option is present
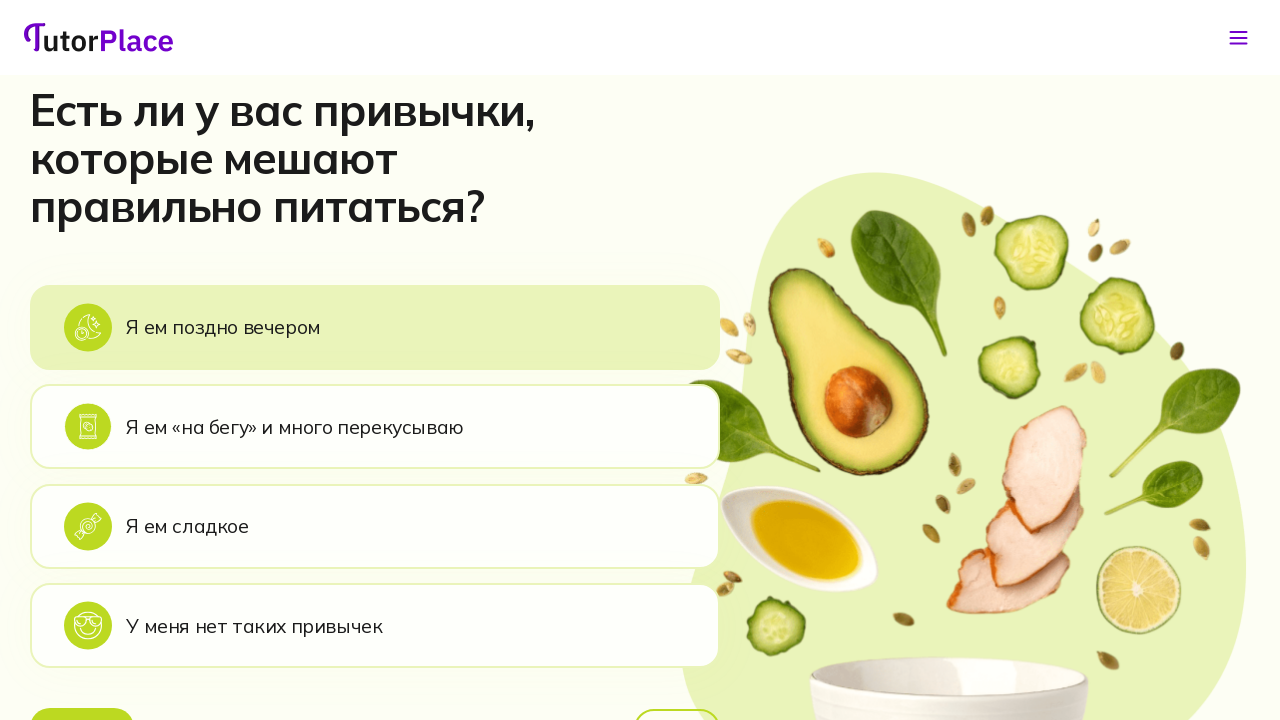

Verified eating on the run option is present
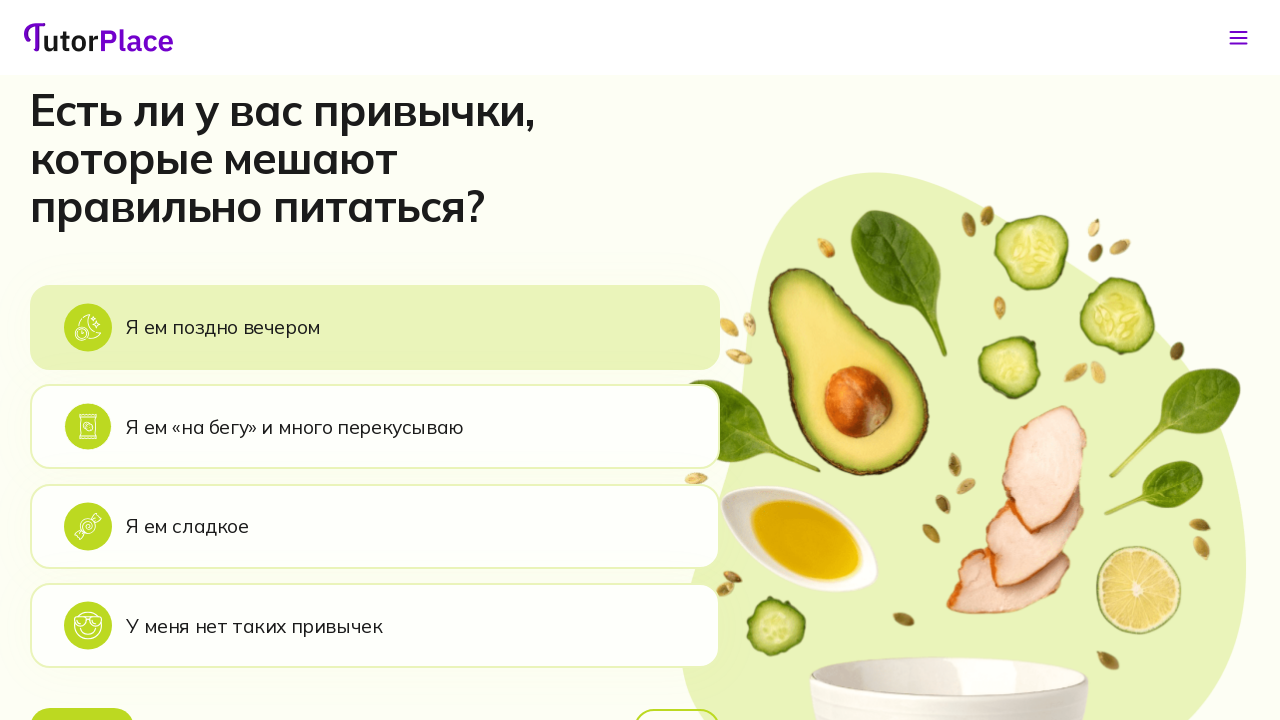

Verified eating sweets option is present
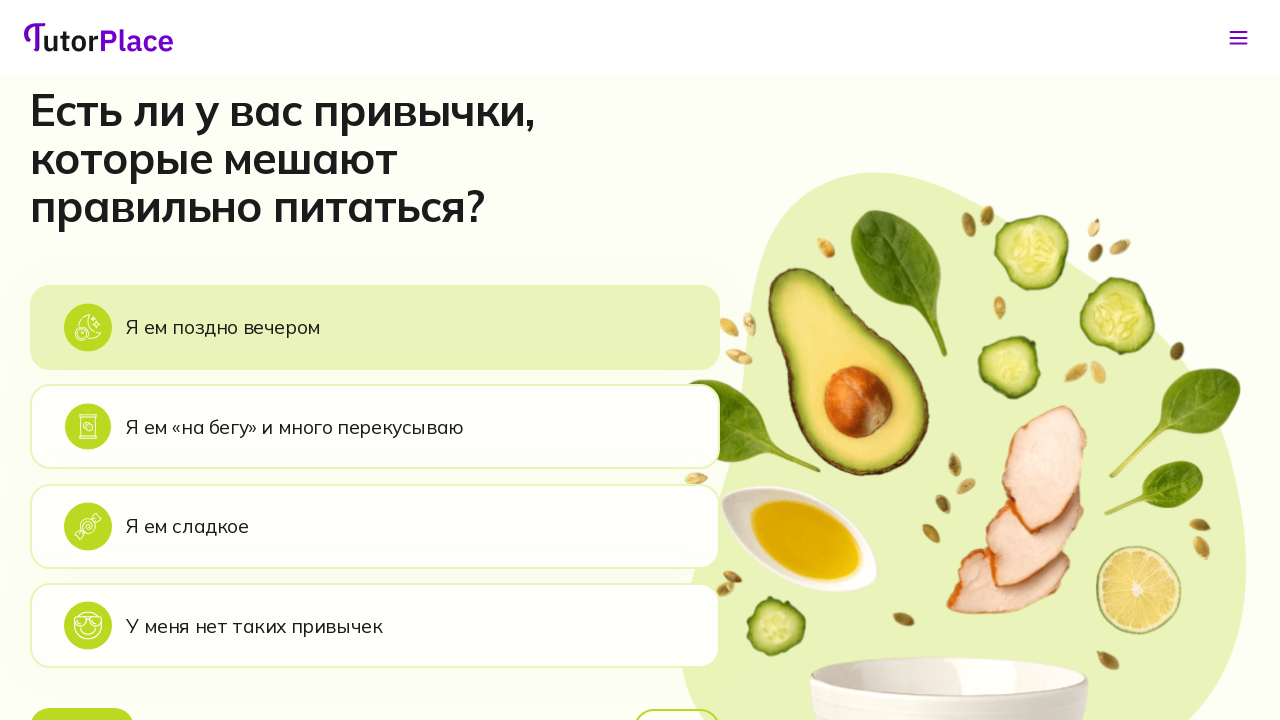

Verified no bad habits option is present
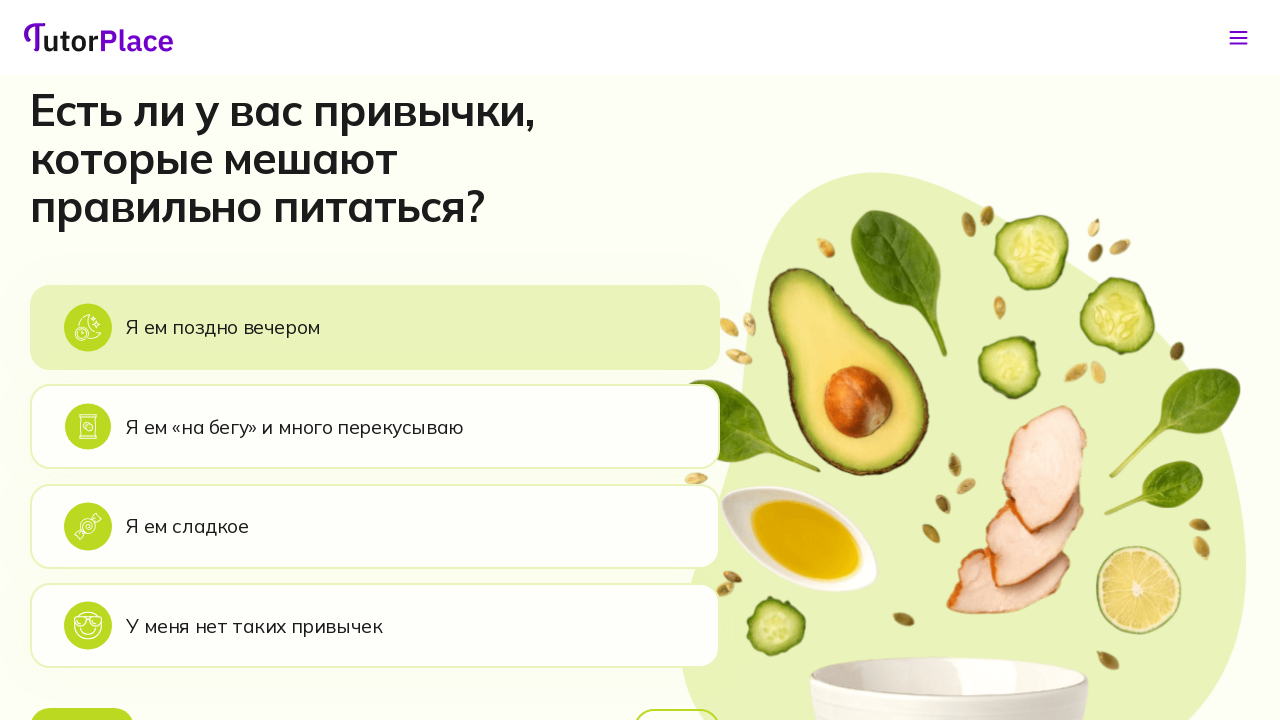

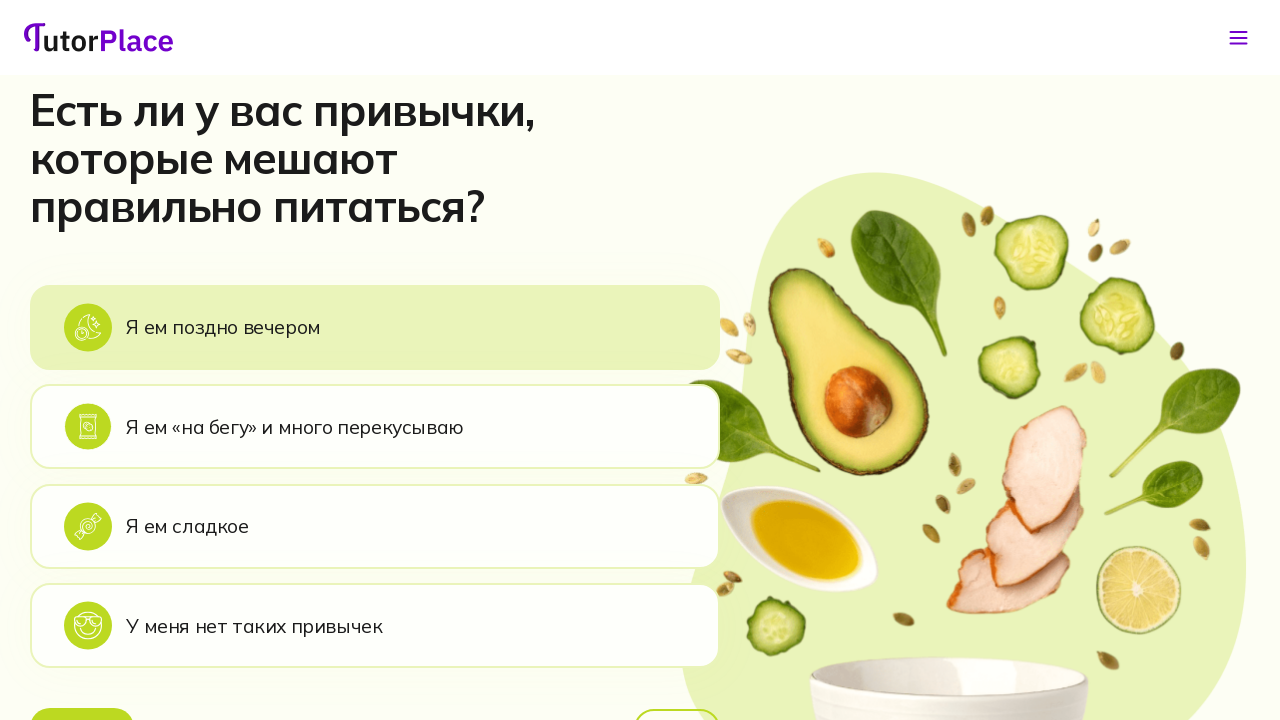